Tests the search filter functionality on a web table by searching for "Rice" and verifying that filtered results match the search criteria

Starting URL: https://rahulshettyacademy.com/seleniumPractise/#/offers

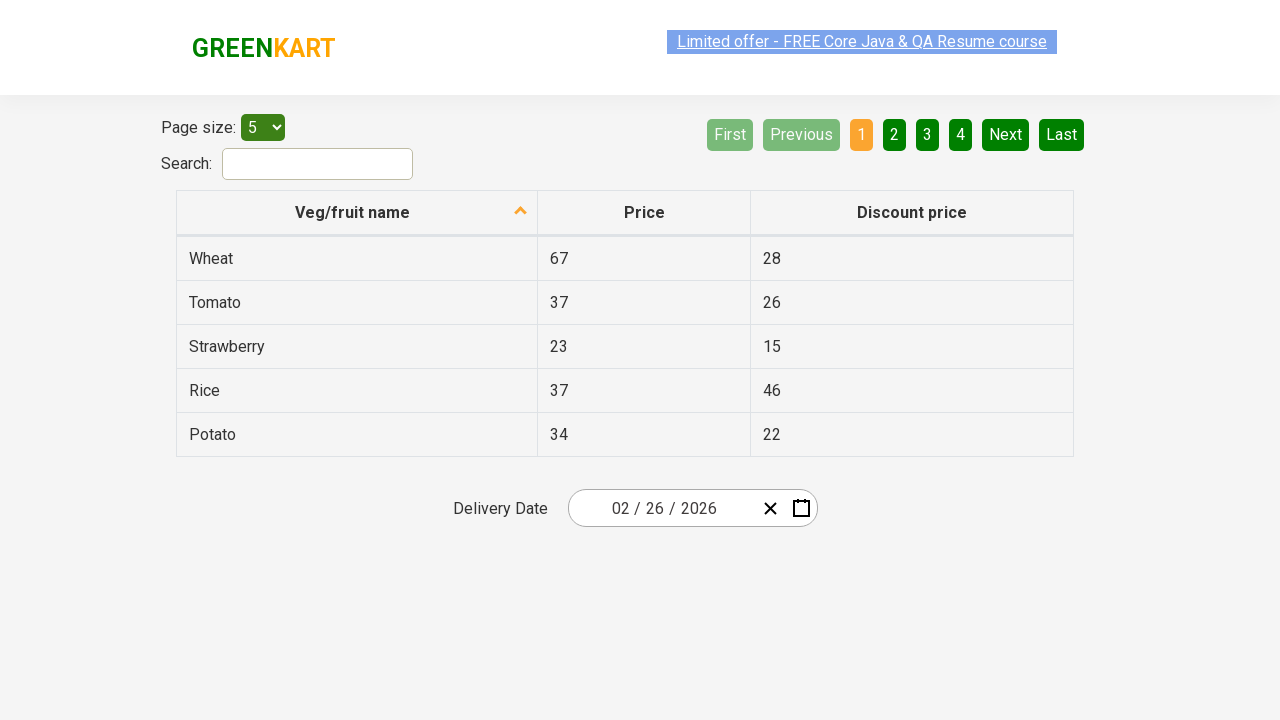

Filled search field with 'Rice' on input[id='search-field']
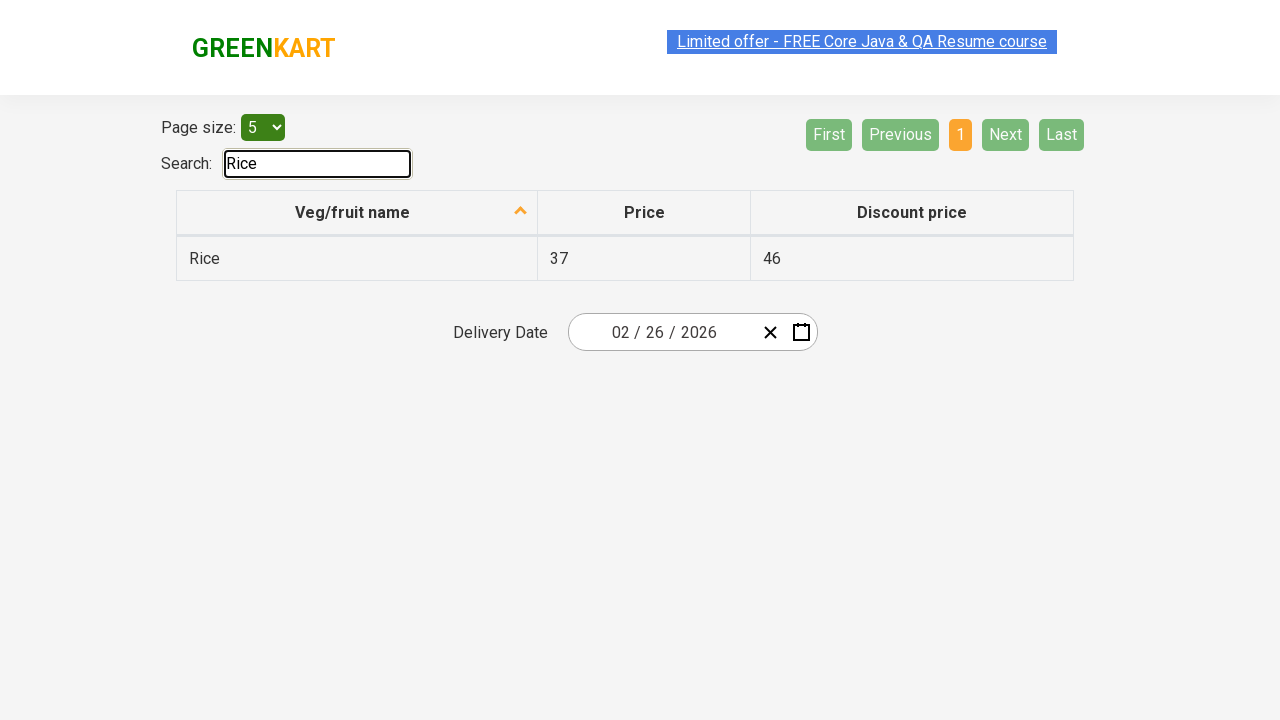

Waited for table to update with filtered results
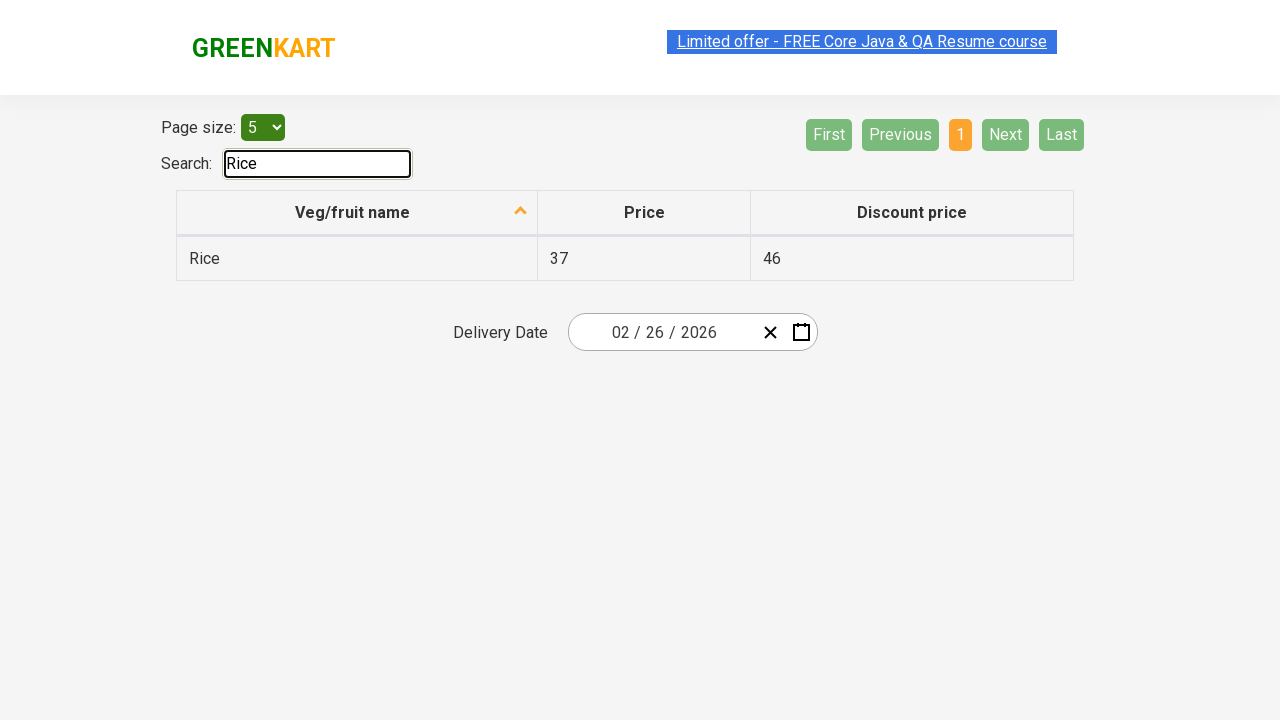

Retrieved all vegetable names from first column of filtered table
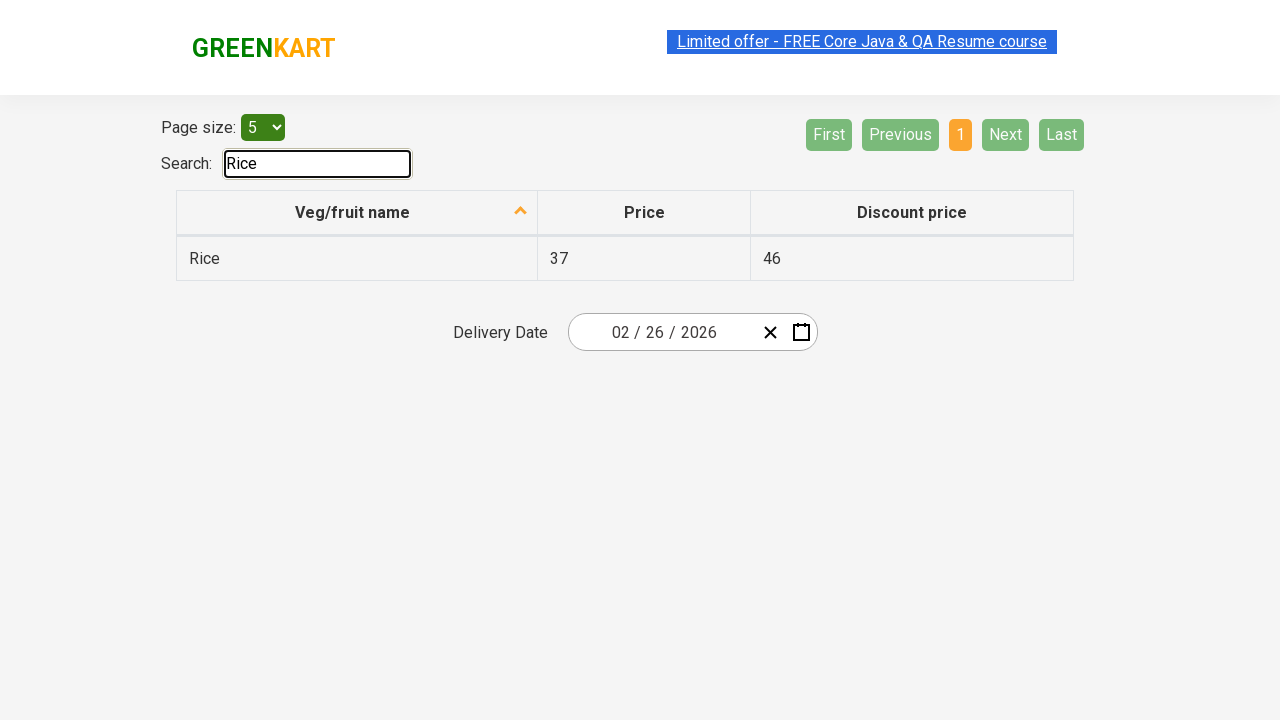

Verified that filtered result 'Rice' contains 'Rice'
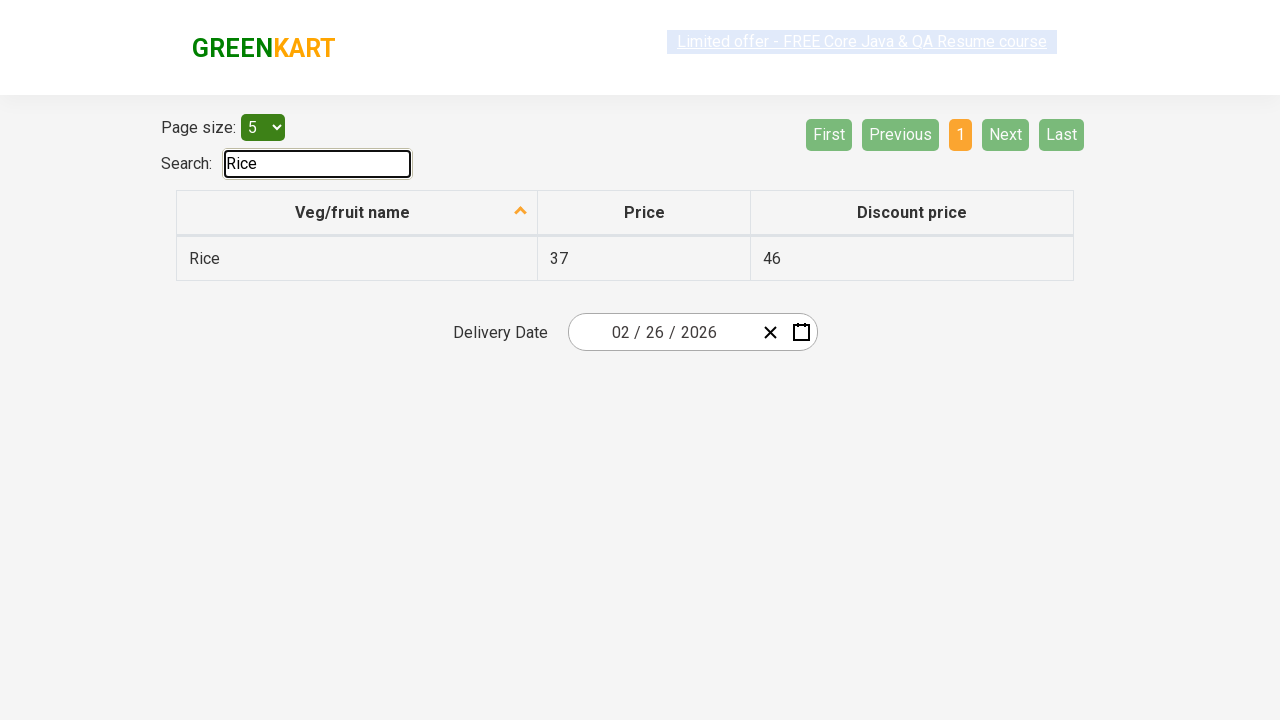

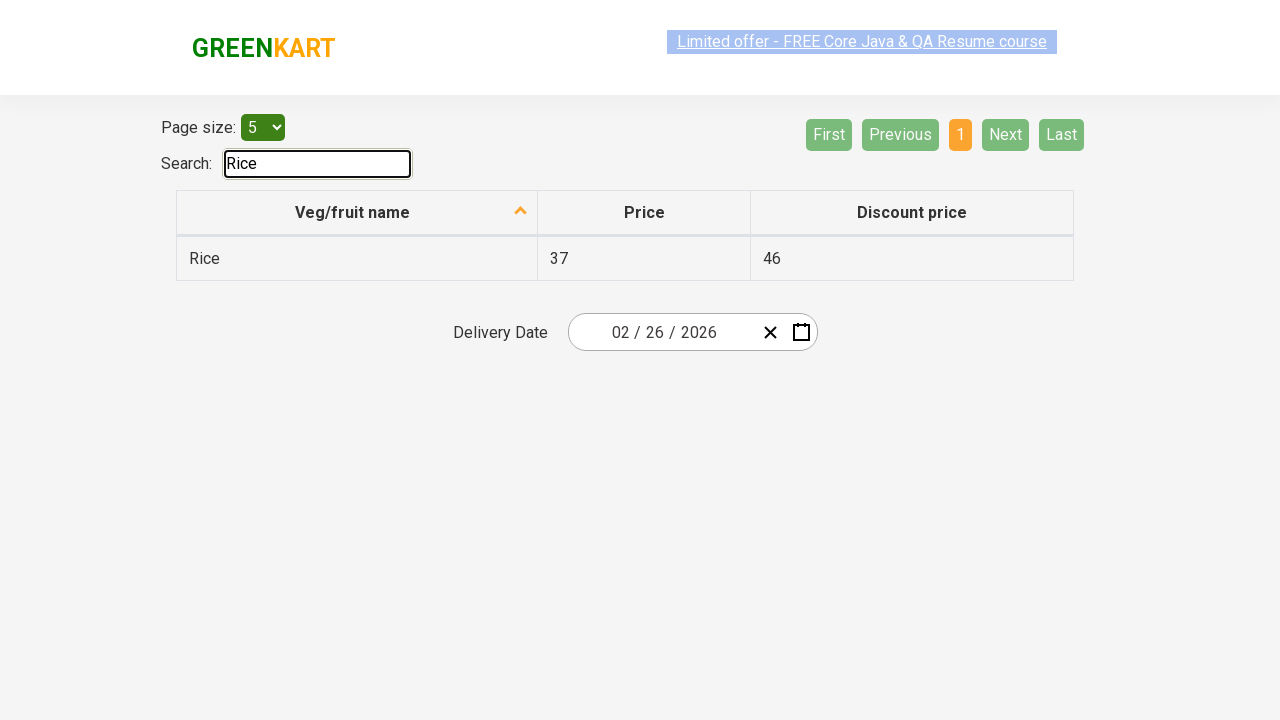